Tests handling of a prompt alert by clicking a button, entering text into the prompt, and accepting it

Starting URL: https://demoqa.com/alerts

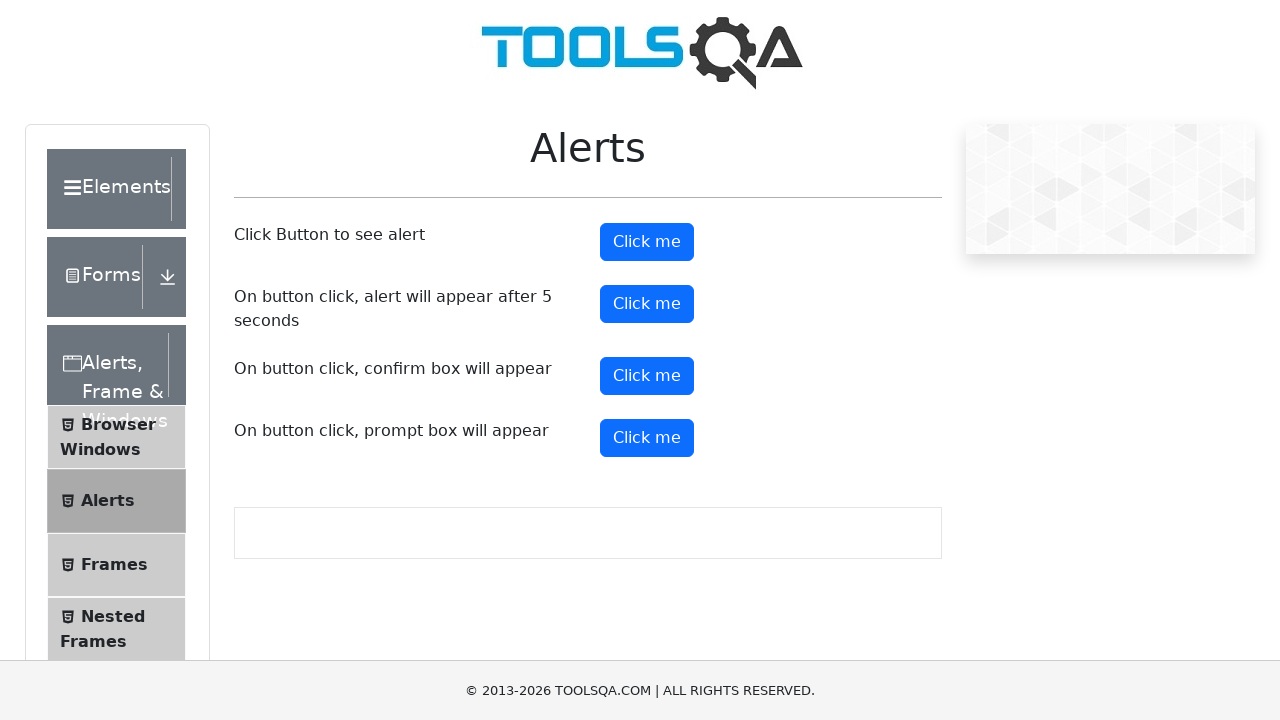

Registered dialog handler for prompt alerts
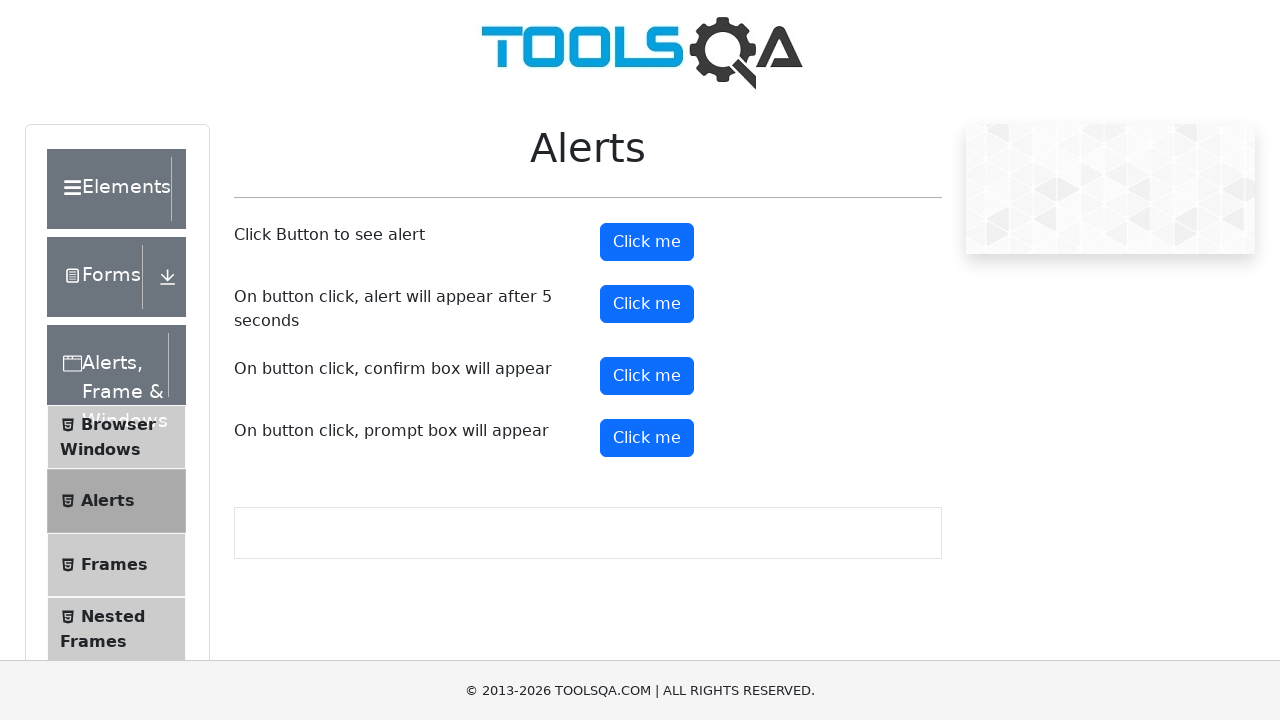

Clicked prompt button to trigger alert at (647, 438) on #promtButton
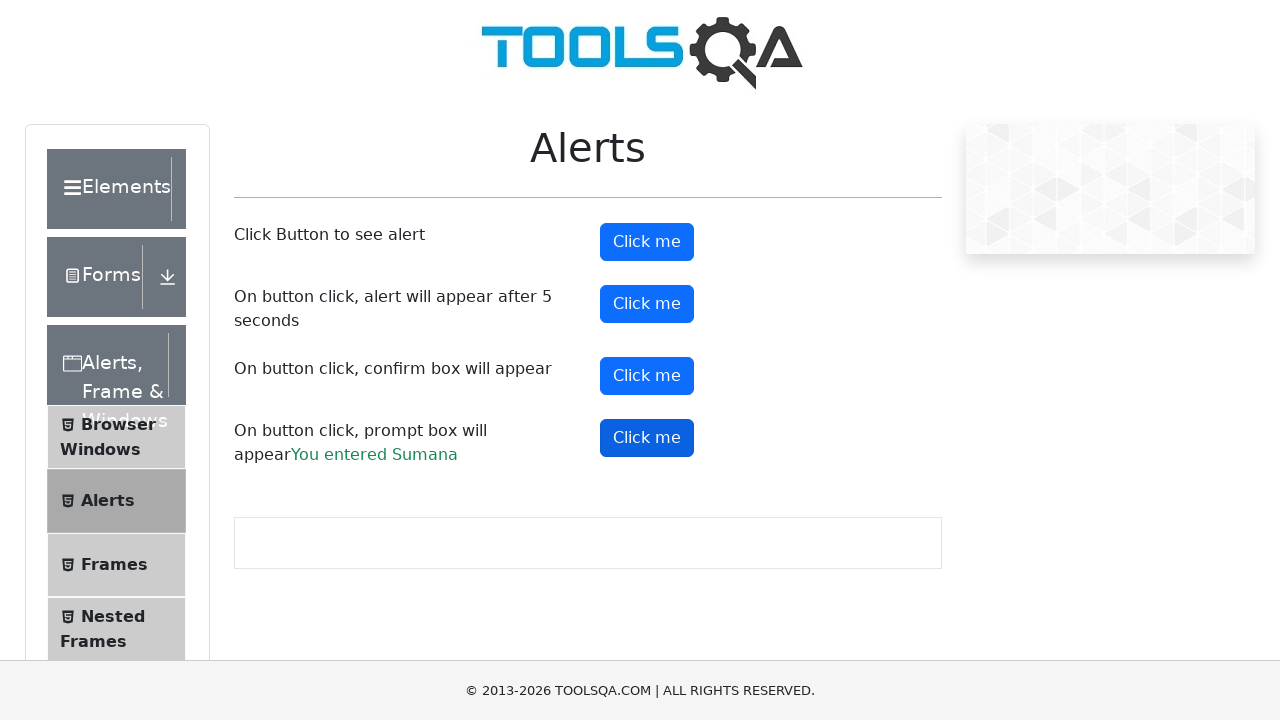

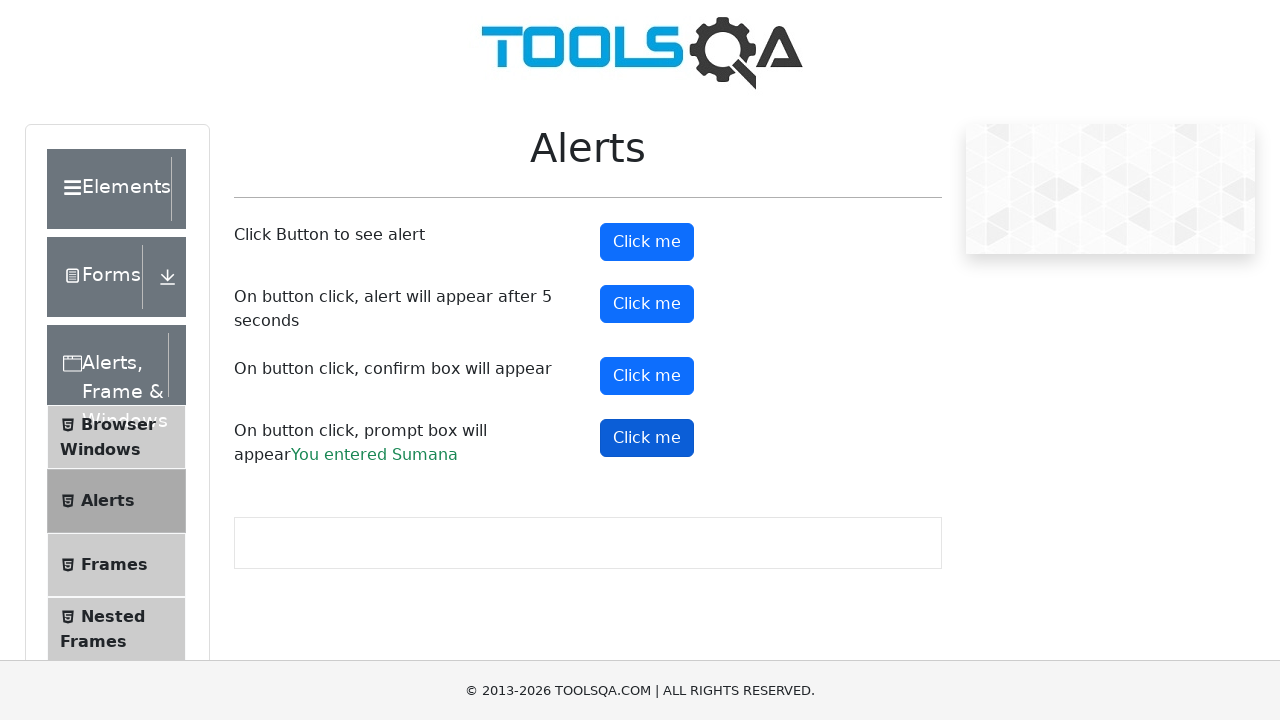